Tests clicking the 200 status code link and verifies navigation to the 200 status page

Starting URL: https://the-internet.herokuapp.com/status_codes

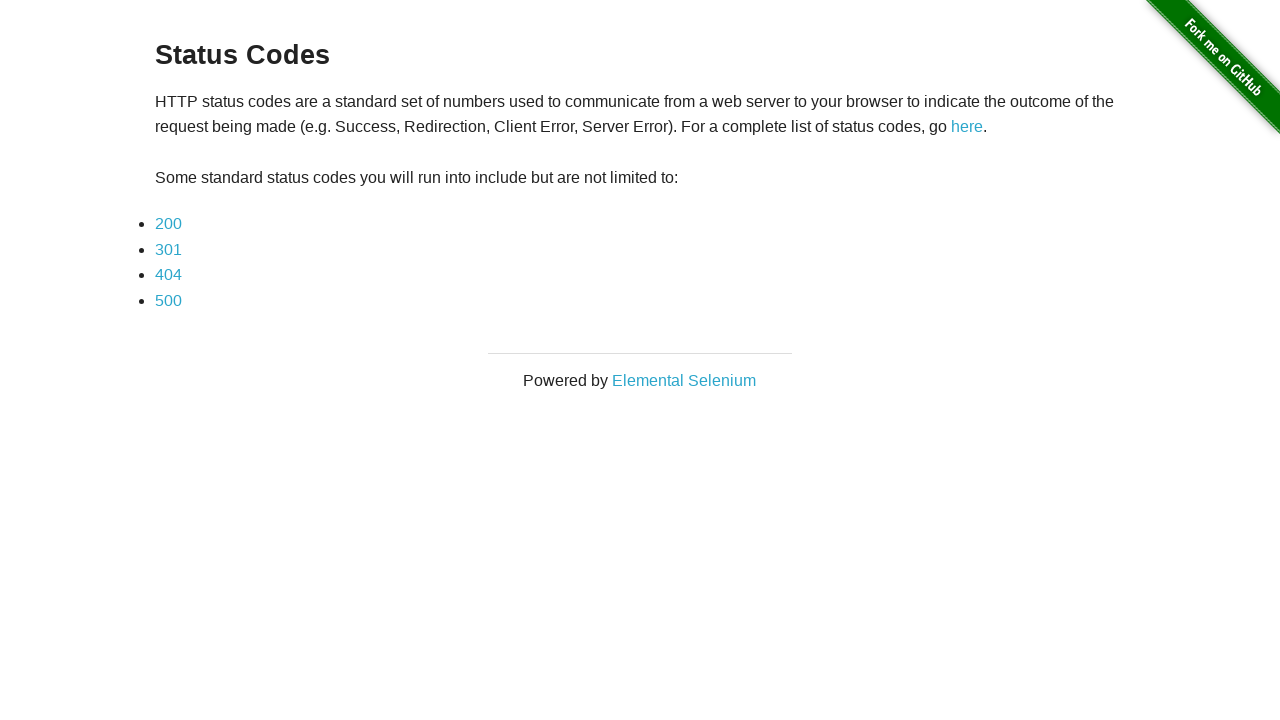

Clicked on 200 status code link at (168, 224) on a[href*='200']
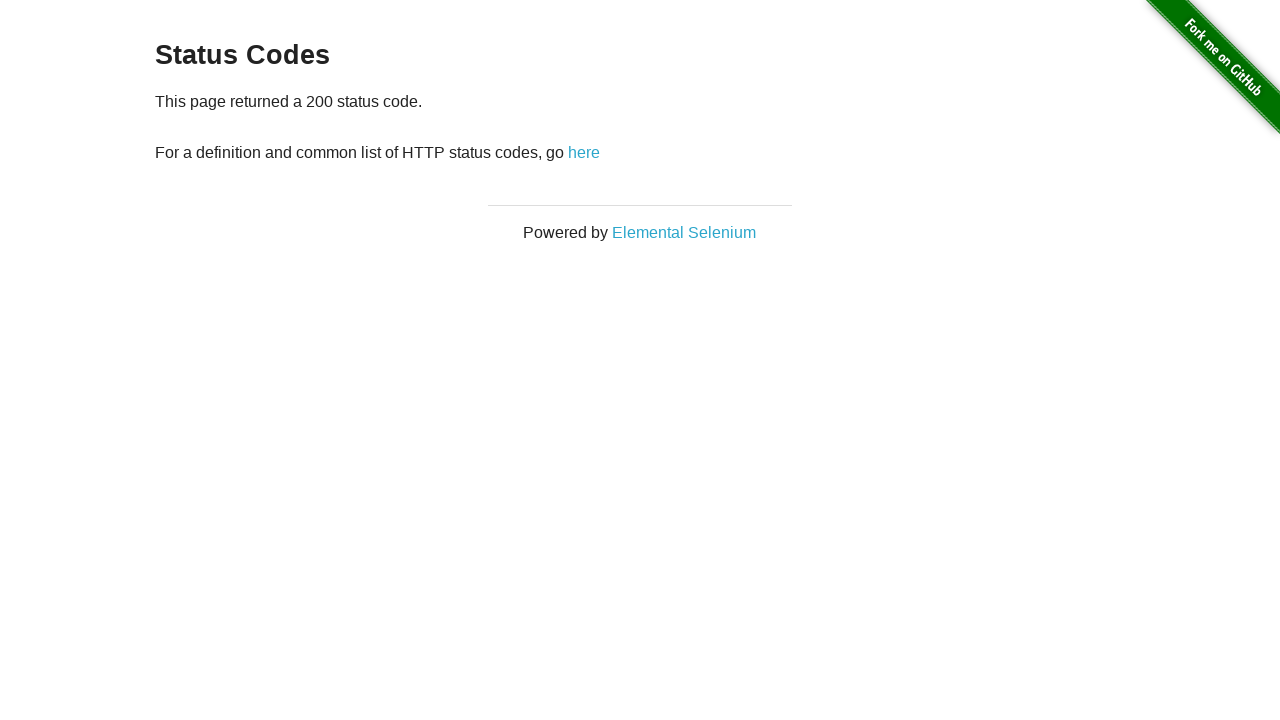

Waited for paragraph element to load on 200 status page
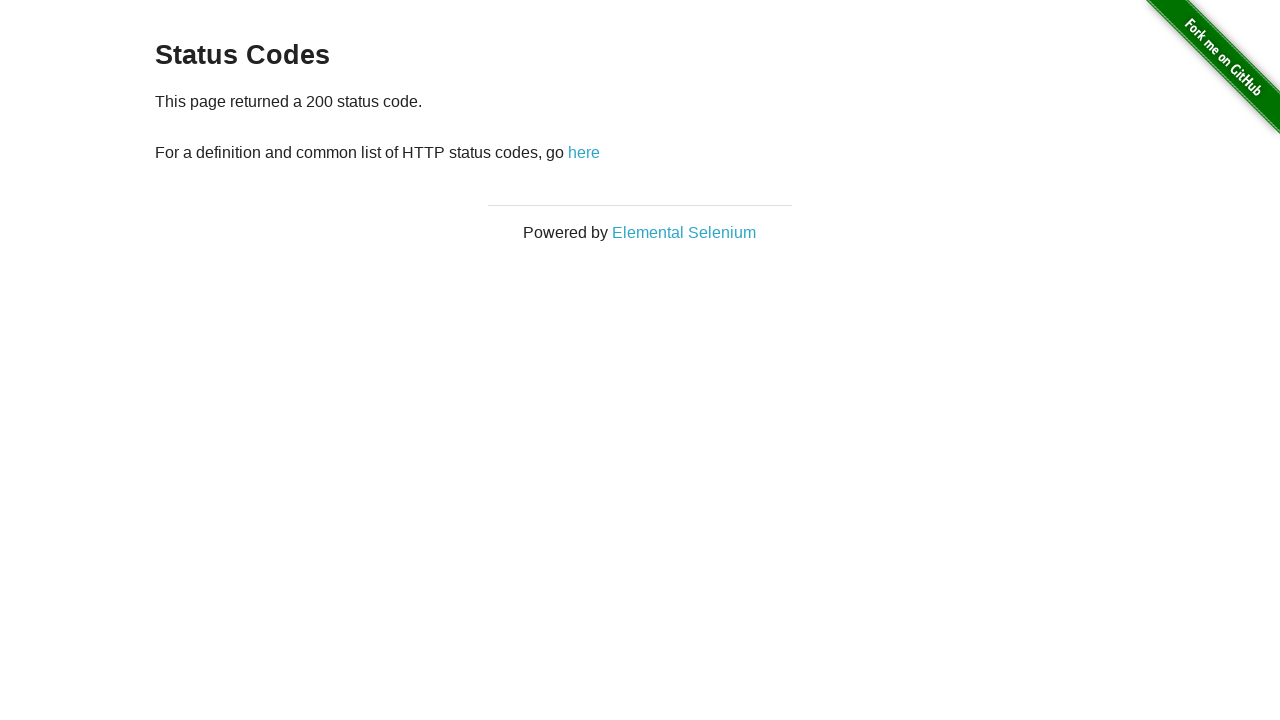

Verified navigation to 200 status code page by checking URL
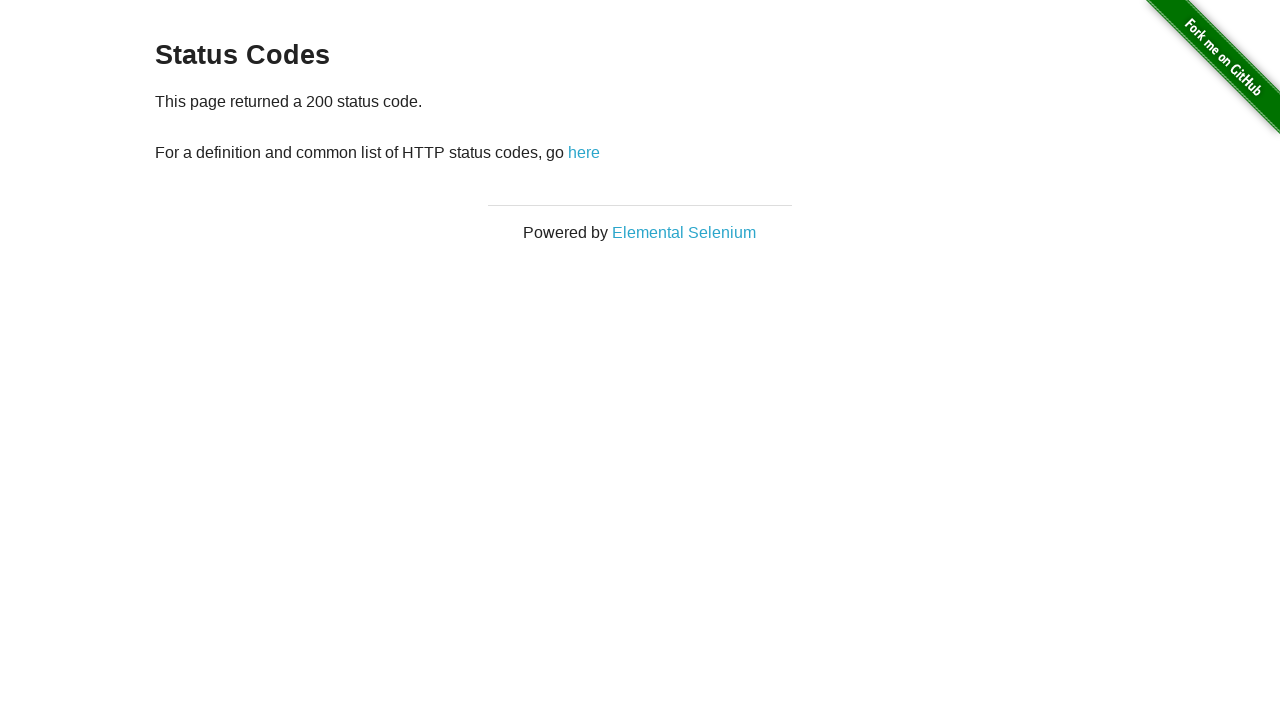

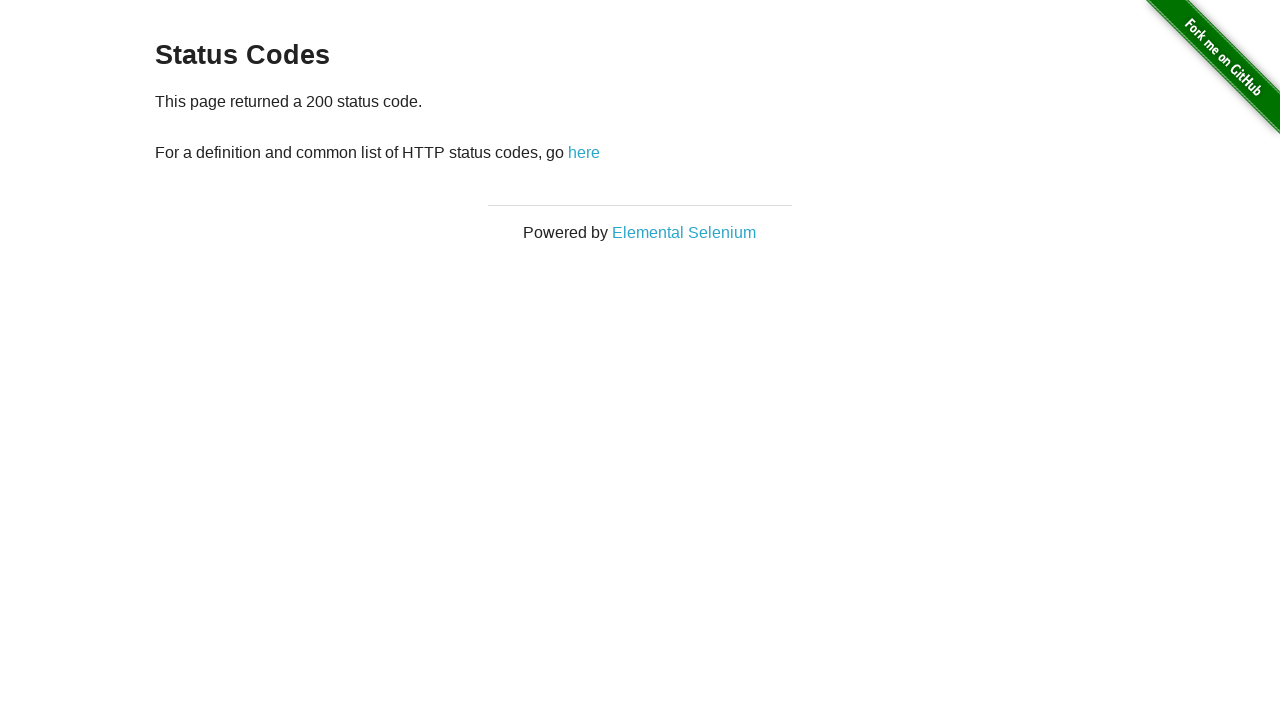